Tests that clicking the login button without credentials shows an error, then verifies that clicking the X button dismisses the error message

Starting URL: https://www.saucedemo.com/

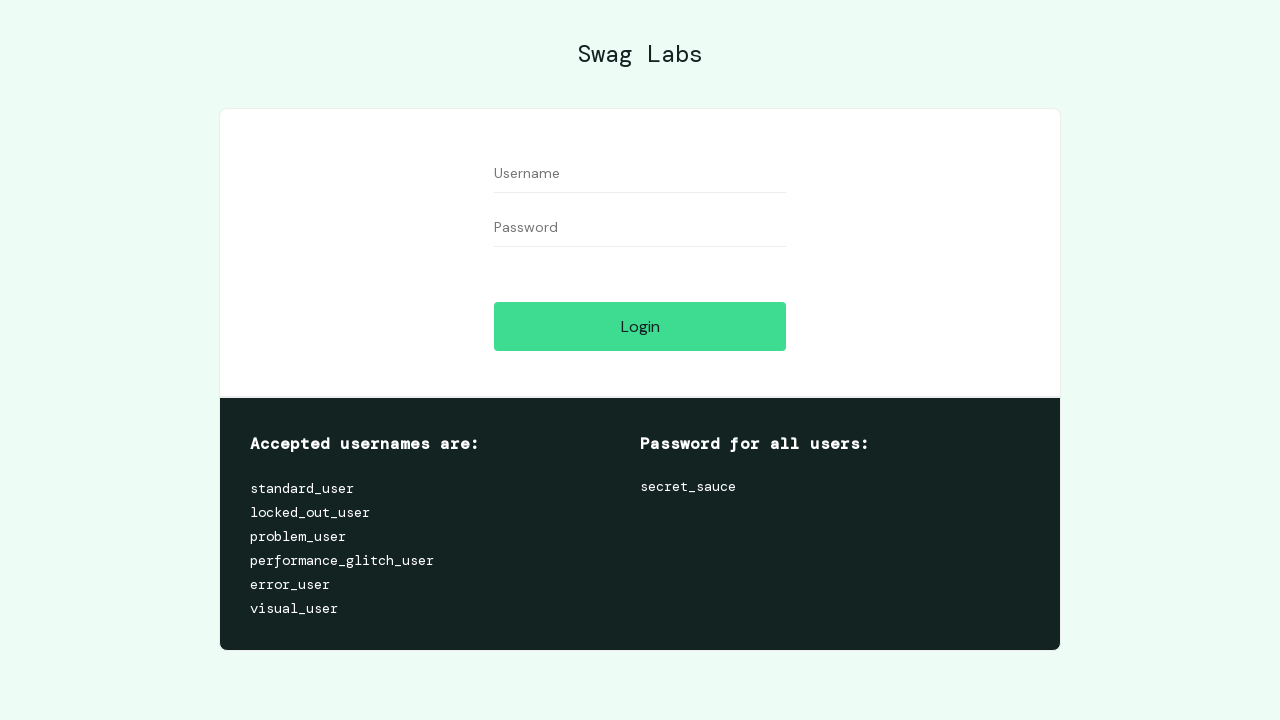

Waited for login button to be visible
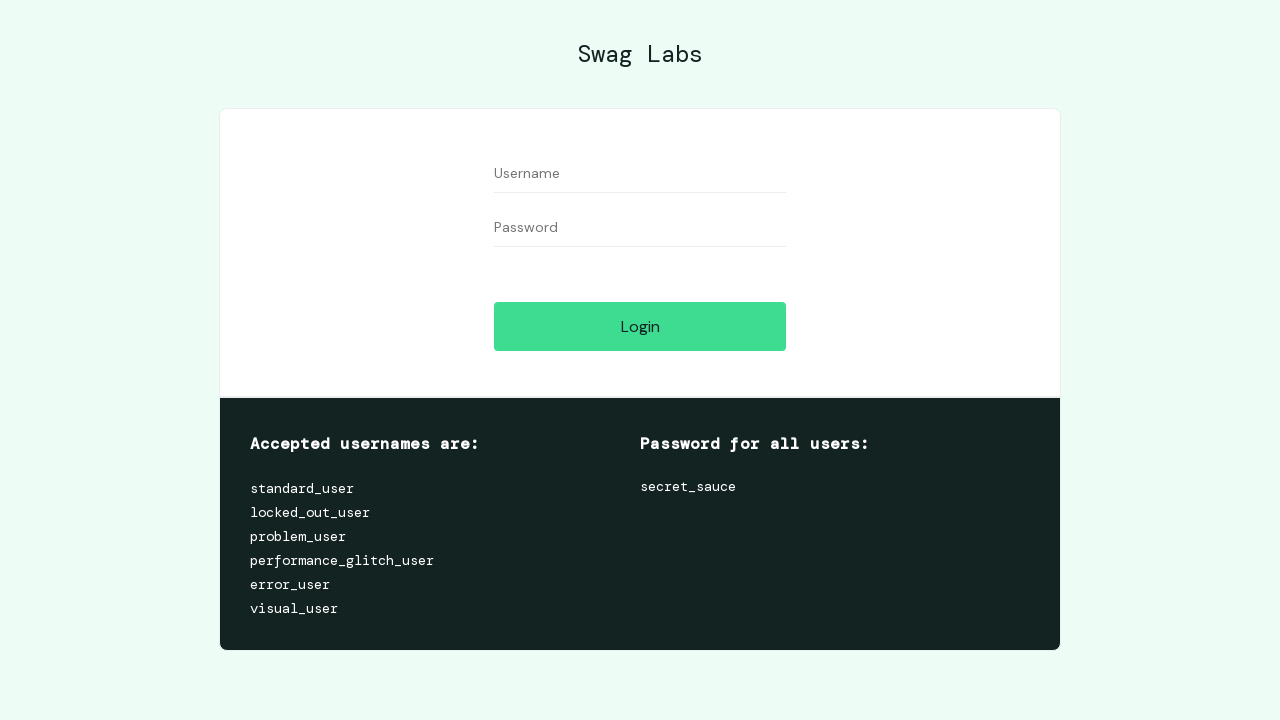

Clicked login button without entering credentials at (640, 326) on #login-button
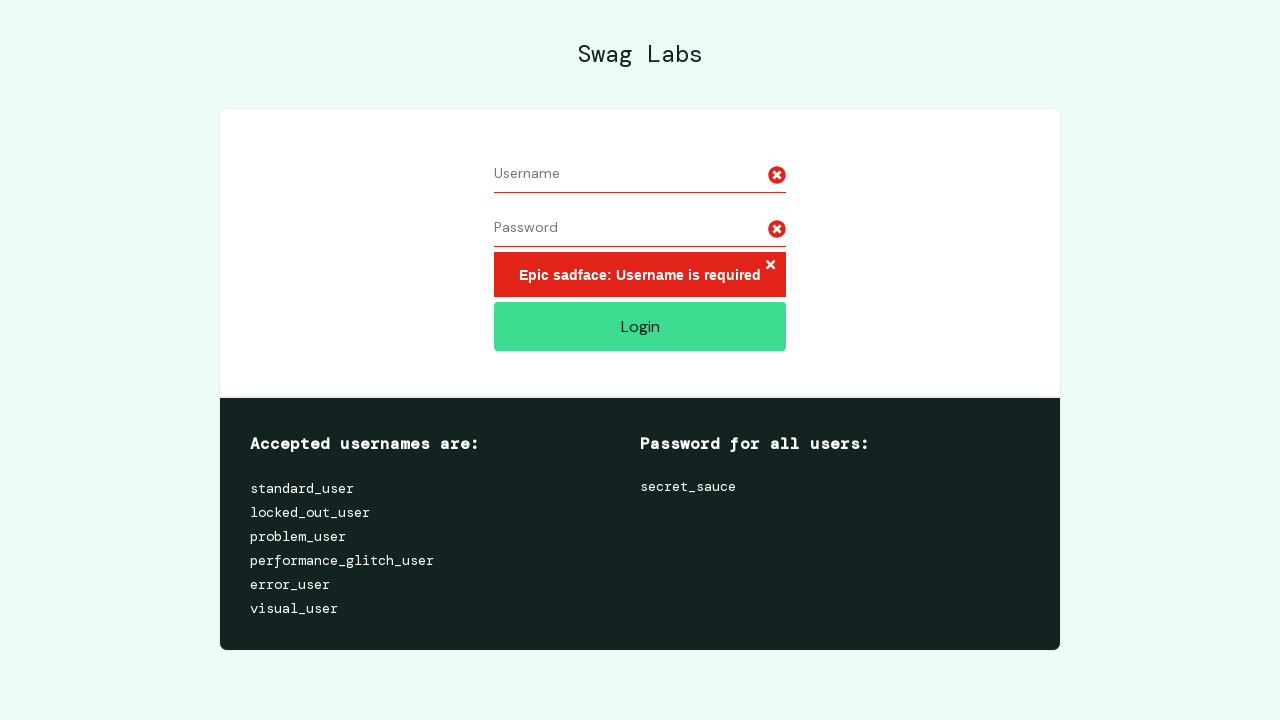

Error message appeared with X button visible
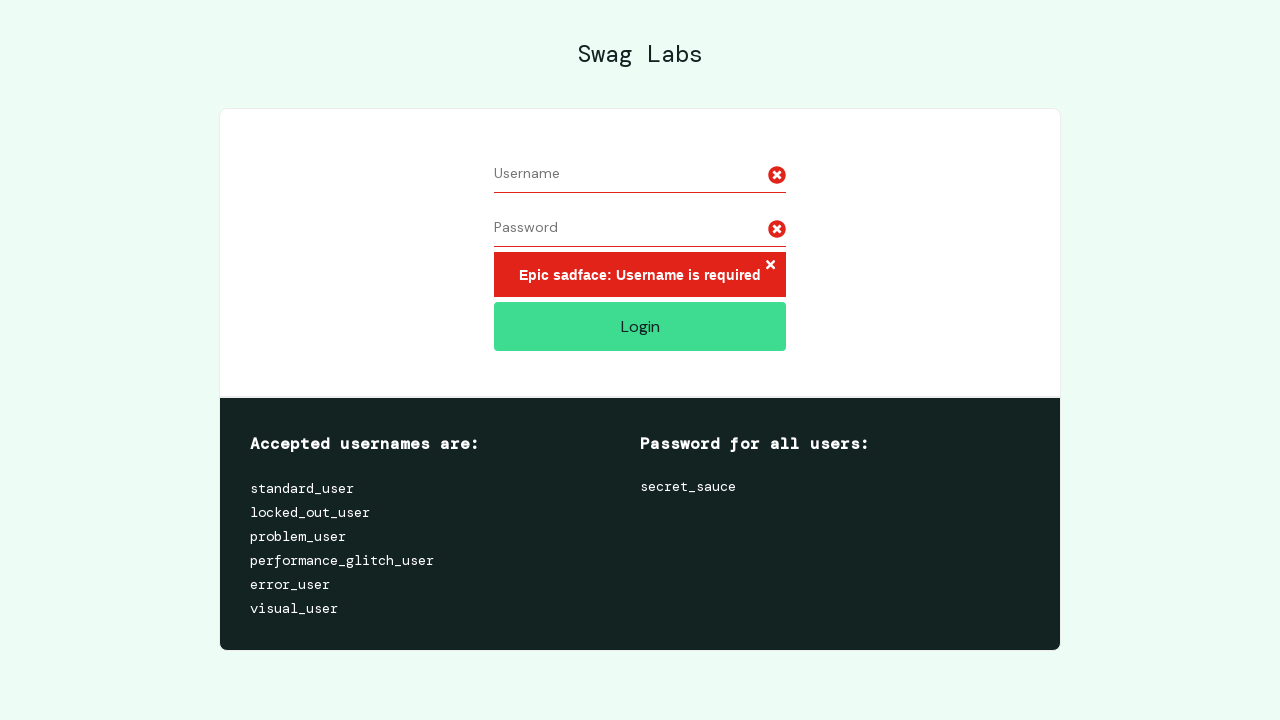

Clicked X button to dismiss error message at (770, 266) on .error-button
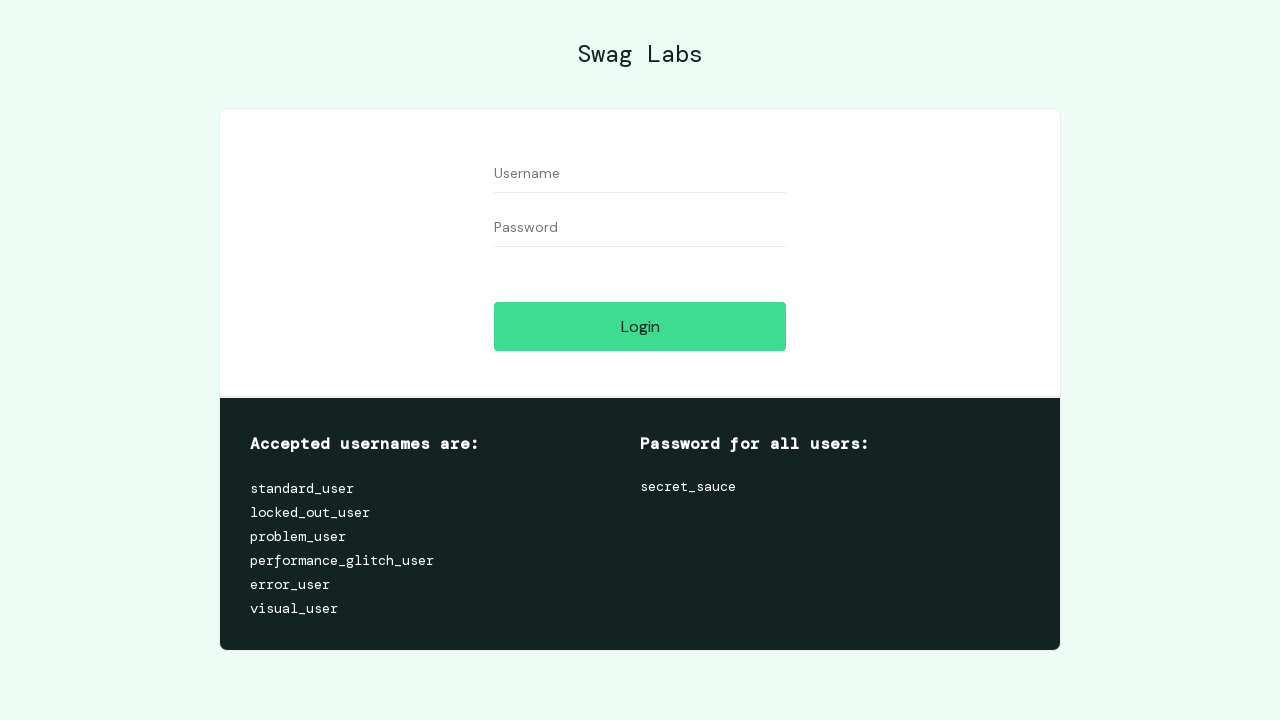

Waited for UI to update after dismissing error
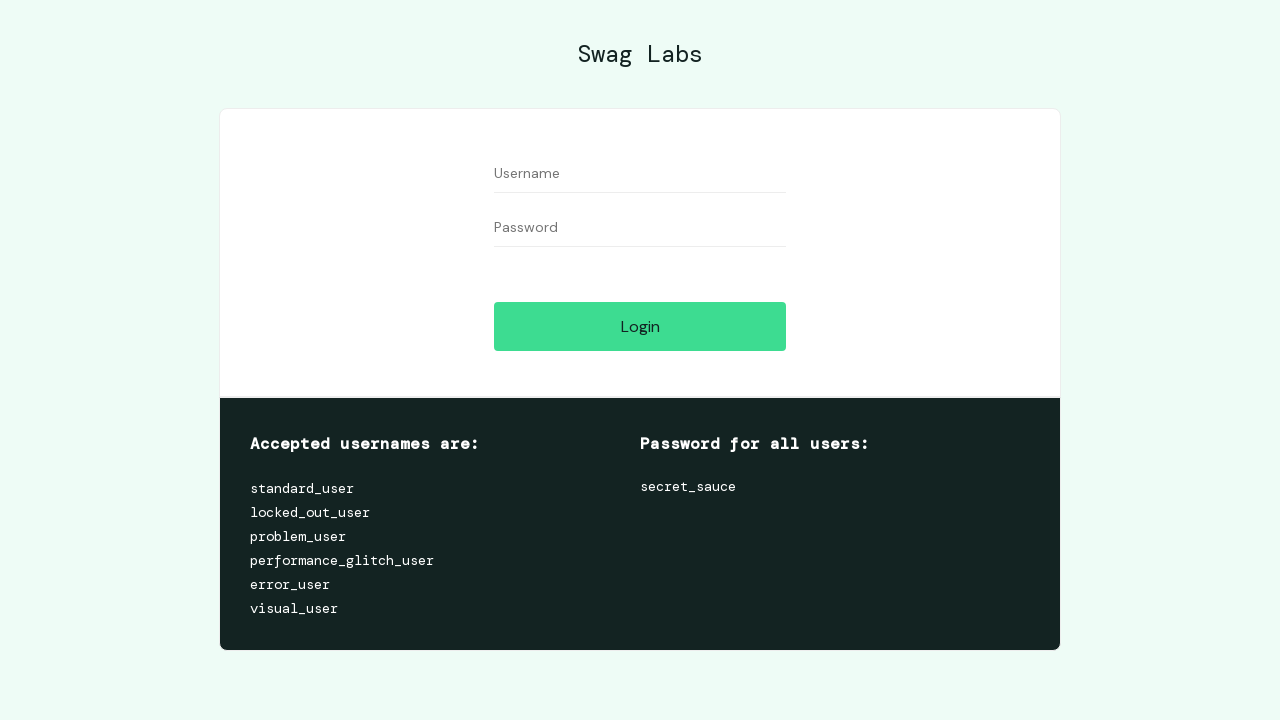

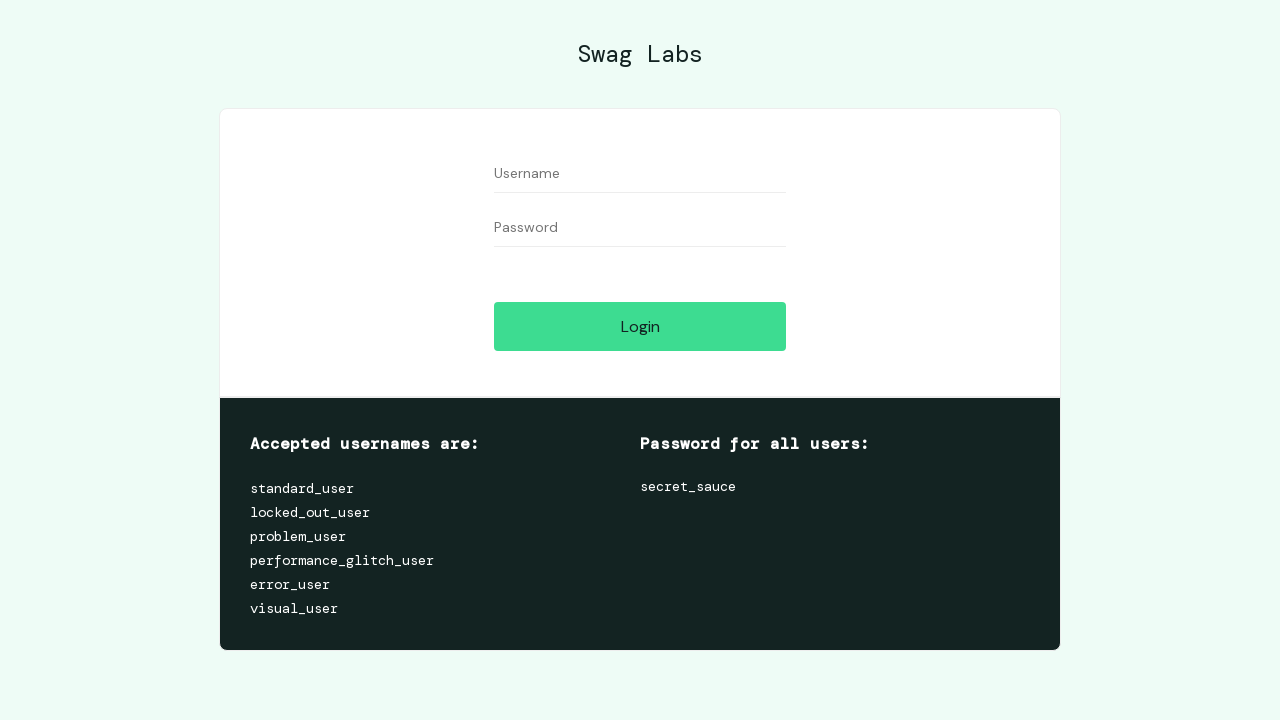